Validates that the OrangeHRM page title matches the expected value

Starting URL: https://opensource-demo.orangehrmlive.com/

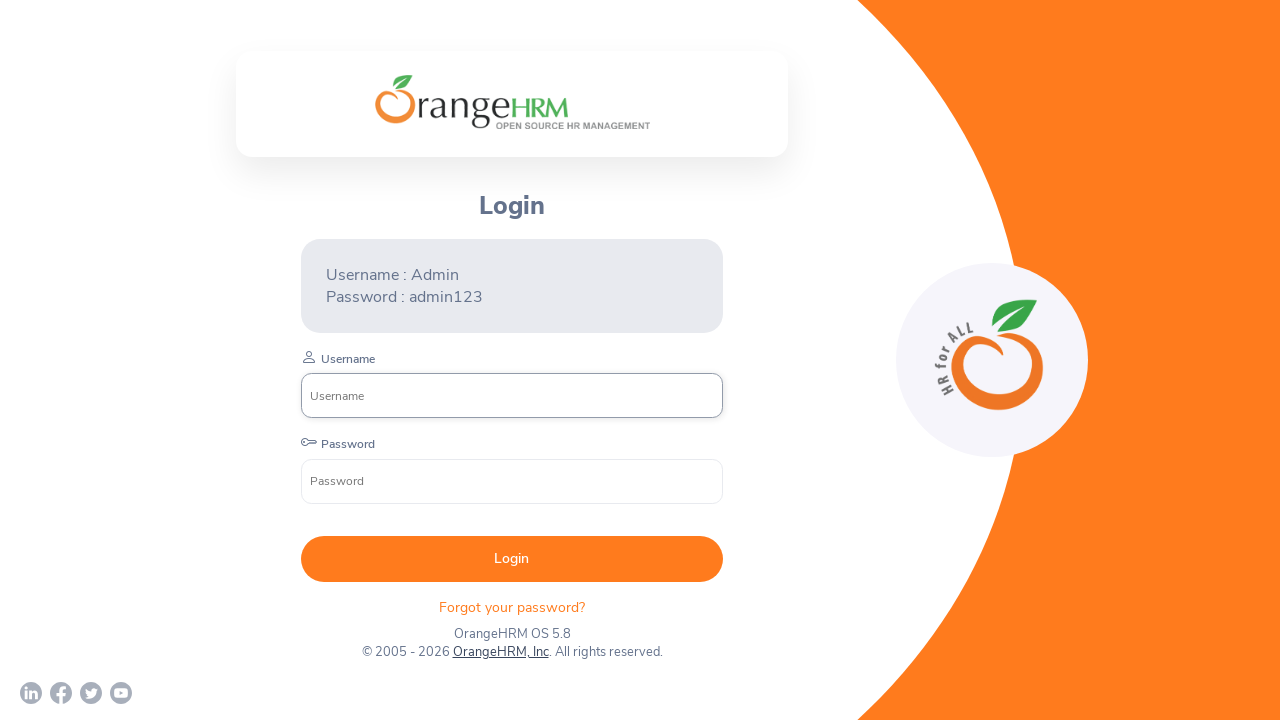

Retrieved page title
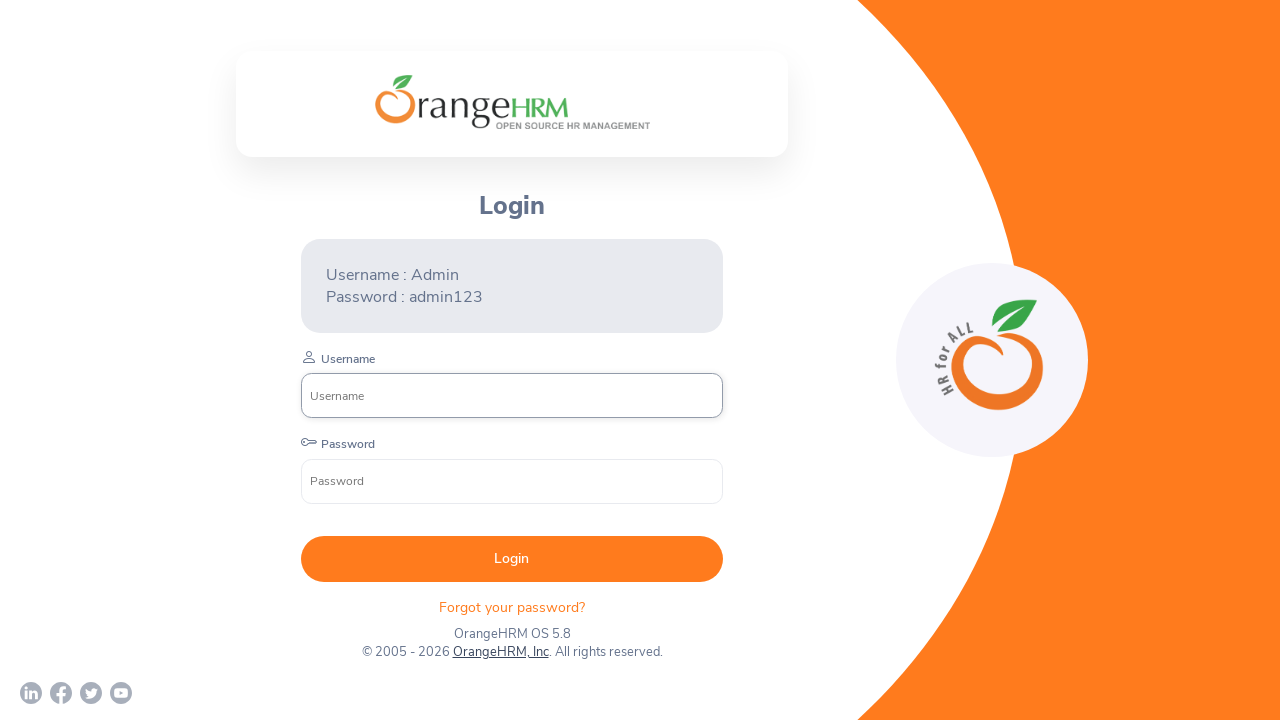

Set expected title to 'OrangeHRM'
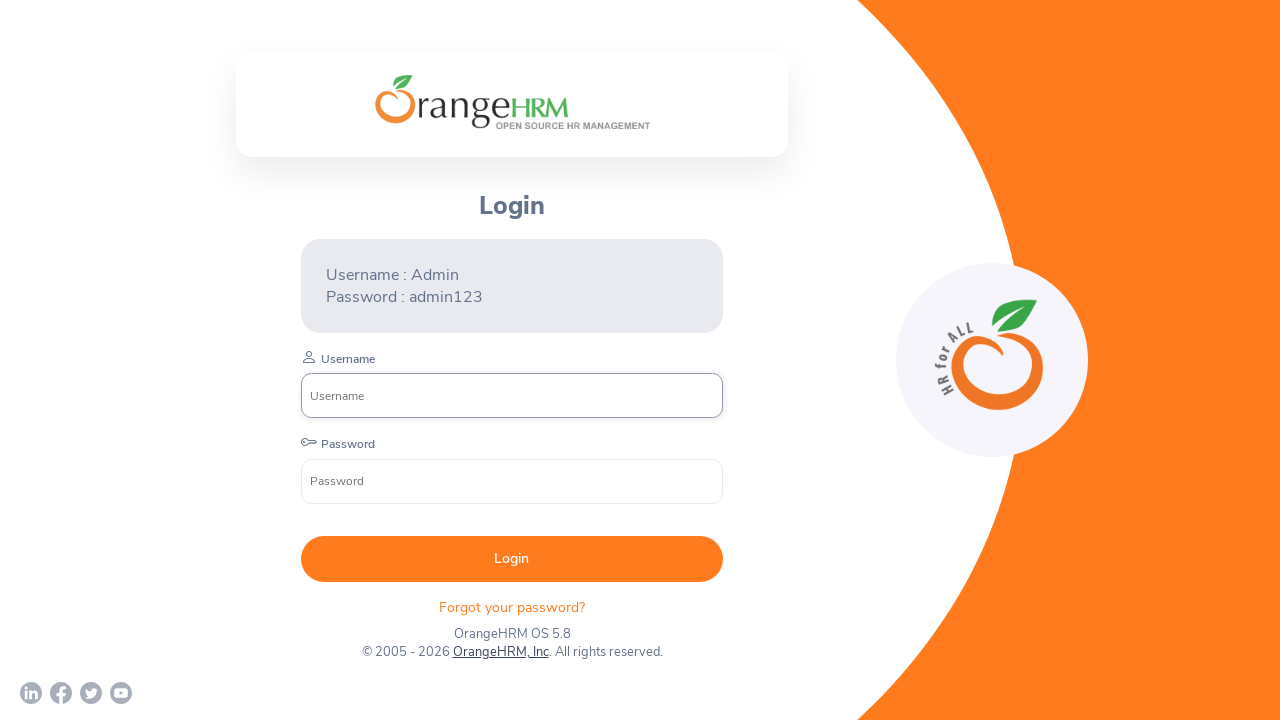

Validated page title matches expected value: OrangeHRM
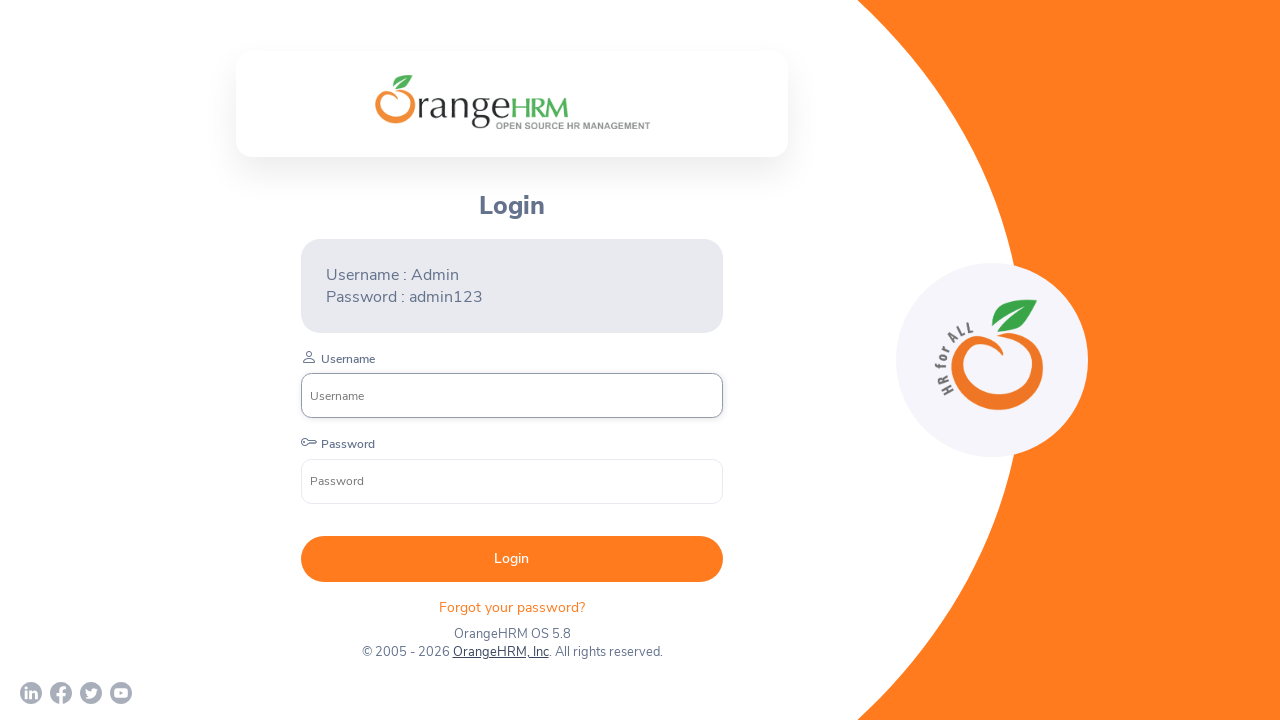

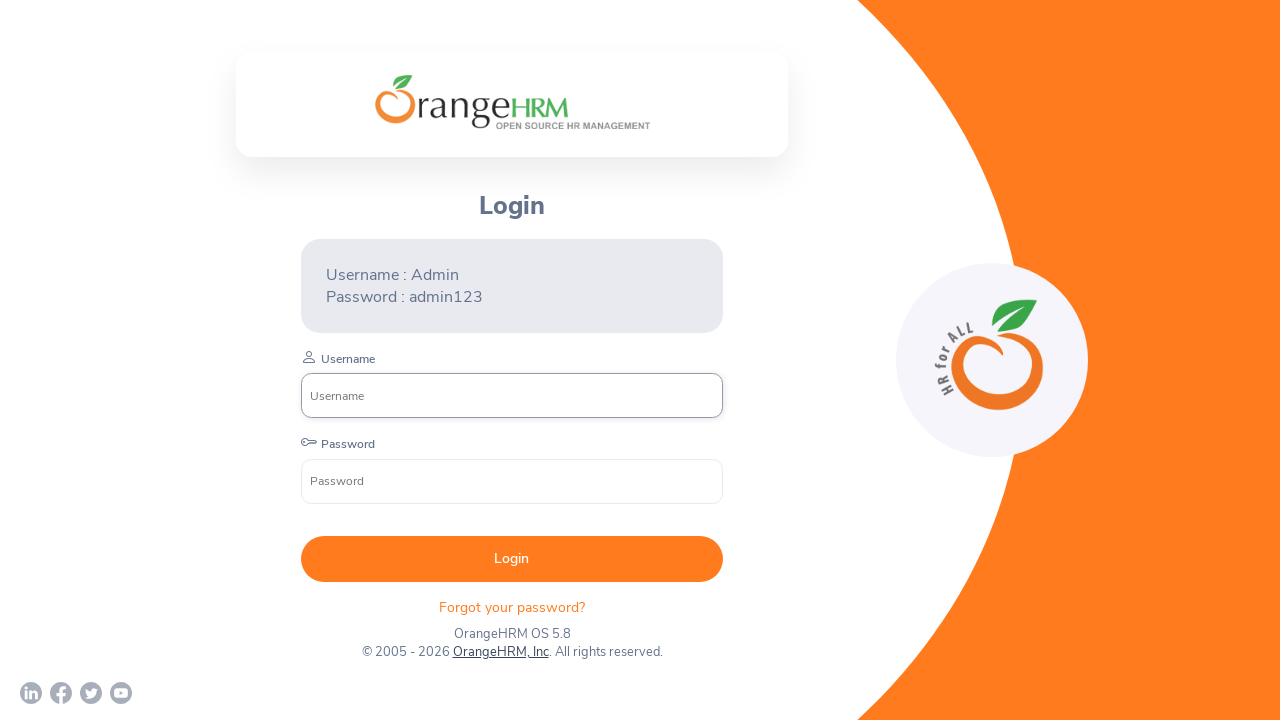